Tests dropdown functionality by selecting currency and adjusting adult passenger count on a travel booking form

Starting URL: https://rahulshettyacademy.com/dropdownsPractise/

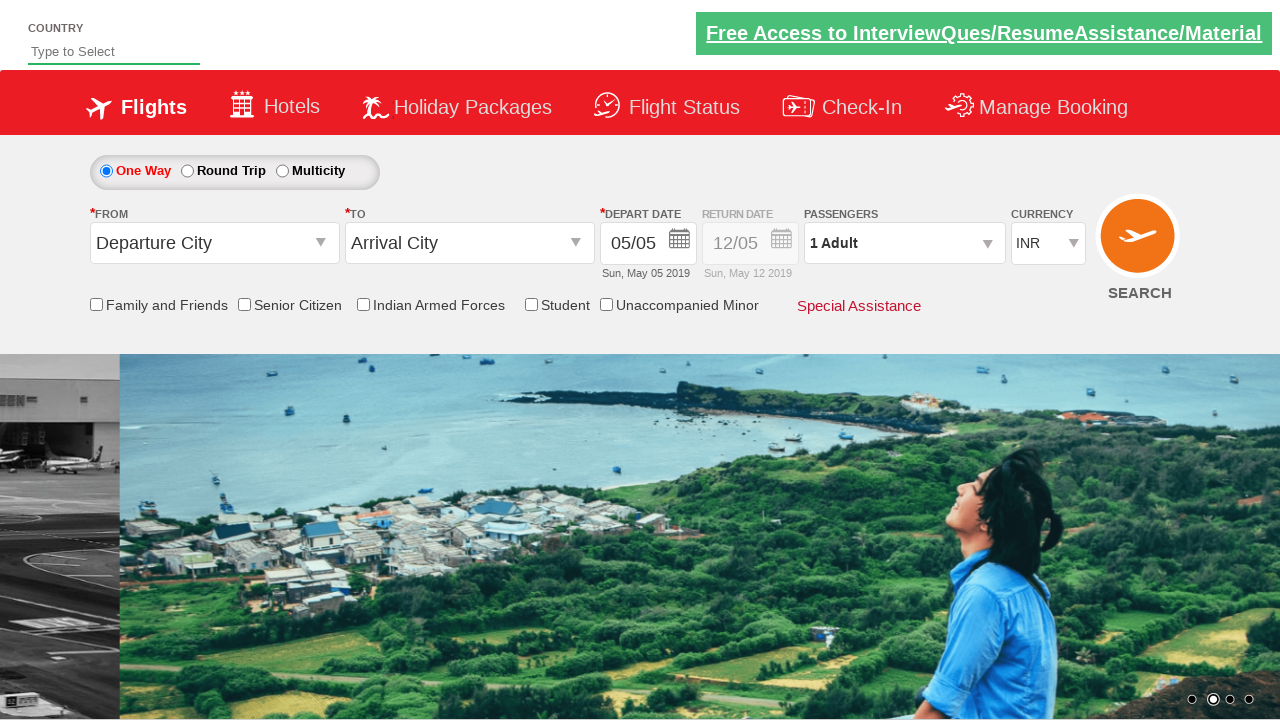

Selected INR currency from dropdown on #ctl00_mainContent_DropDownListCurrency
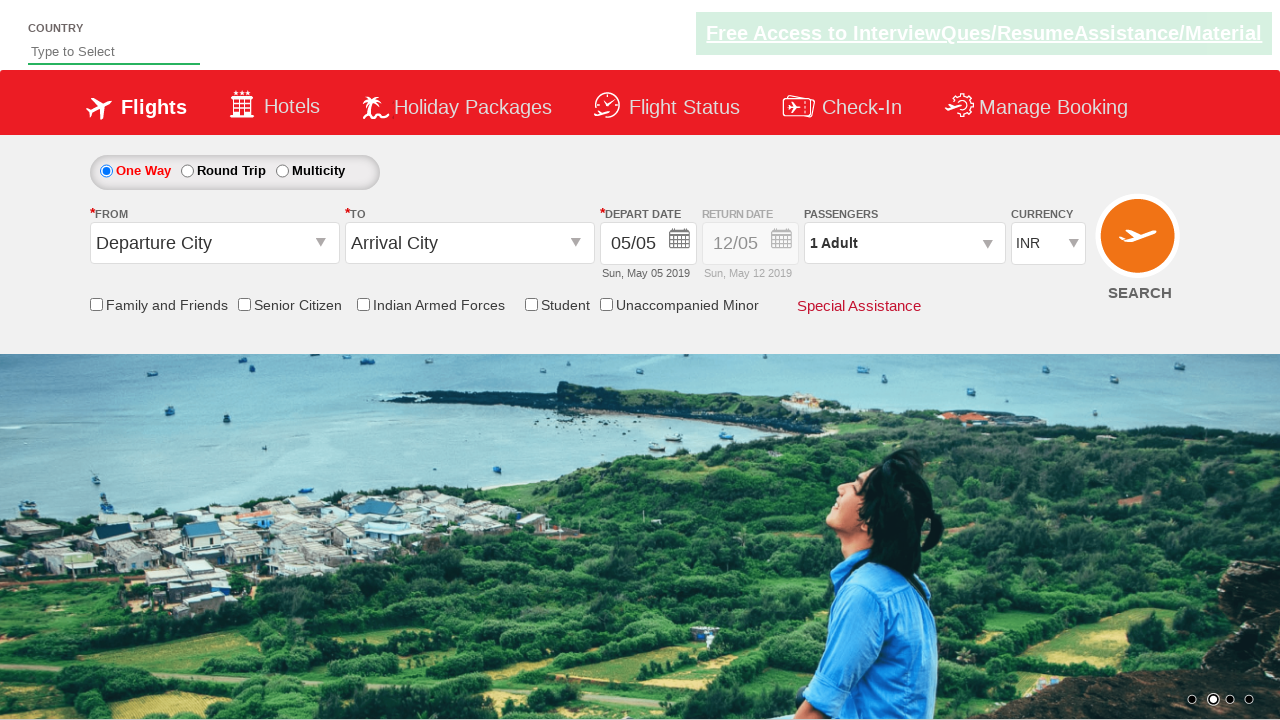

Opened passenger selection dropdown at (904, 243) on div#divpaxinfo
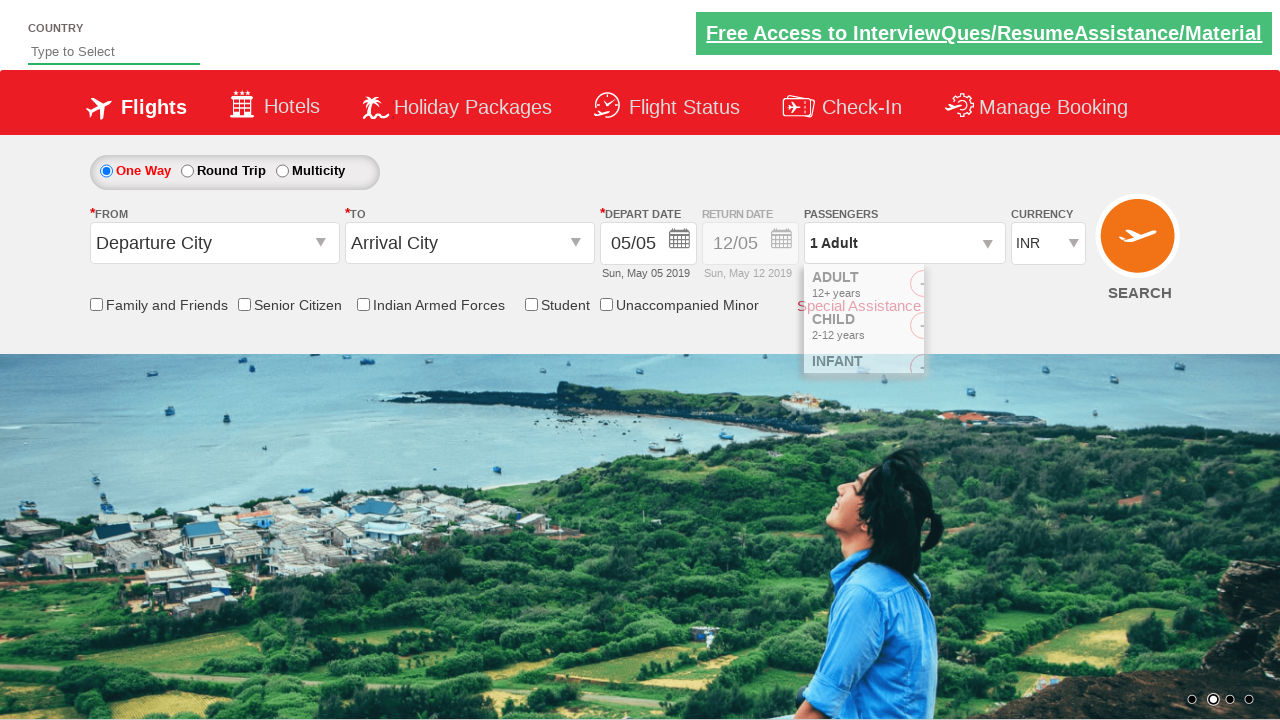

Clicked increment adult button (iteration 1/4) at (982, 288) on #hrefIncAdt
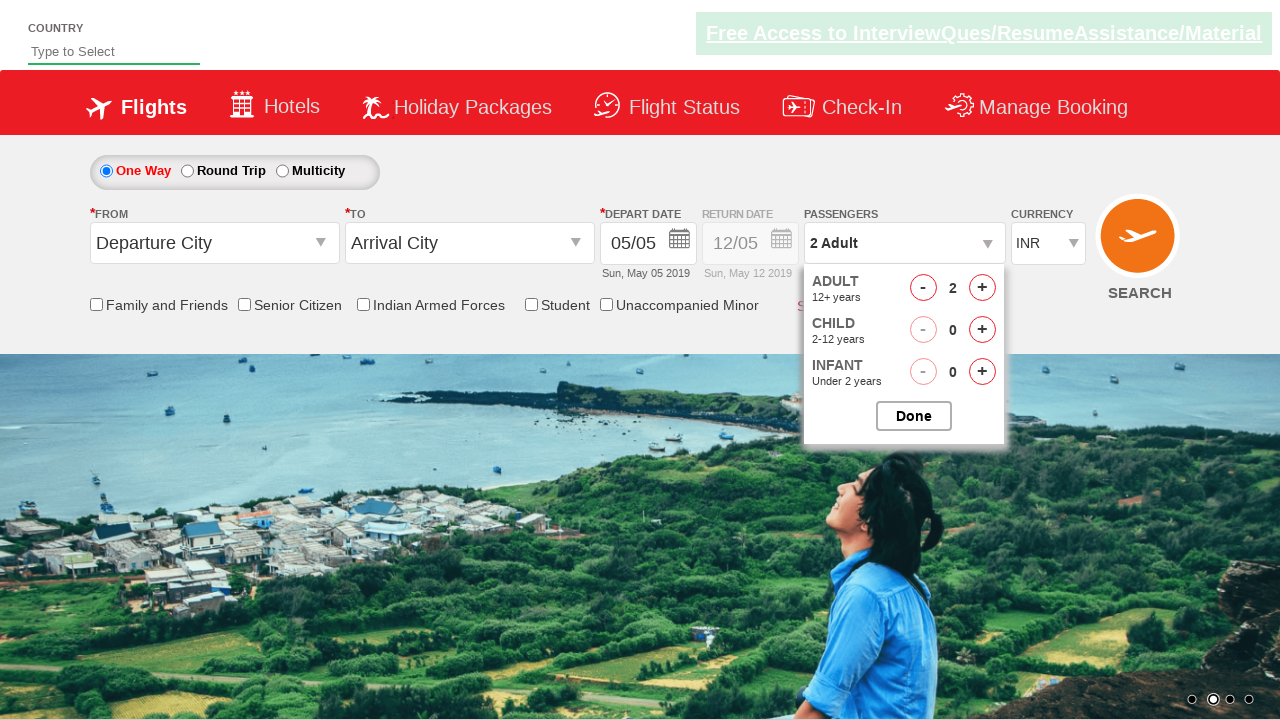

Waited 500ms for UI update
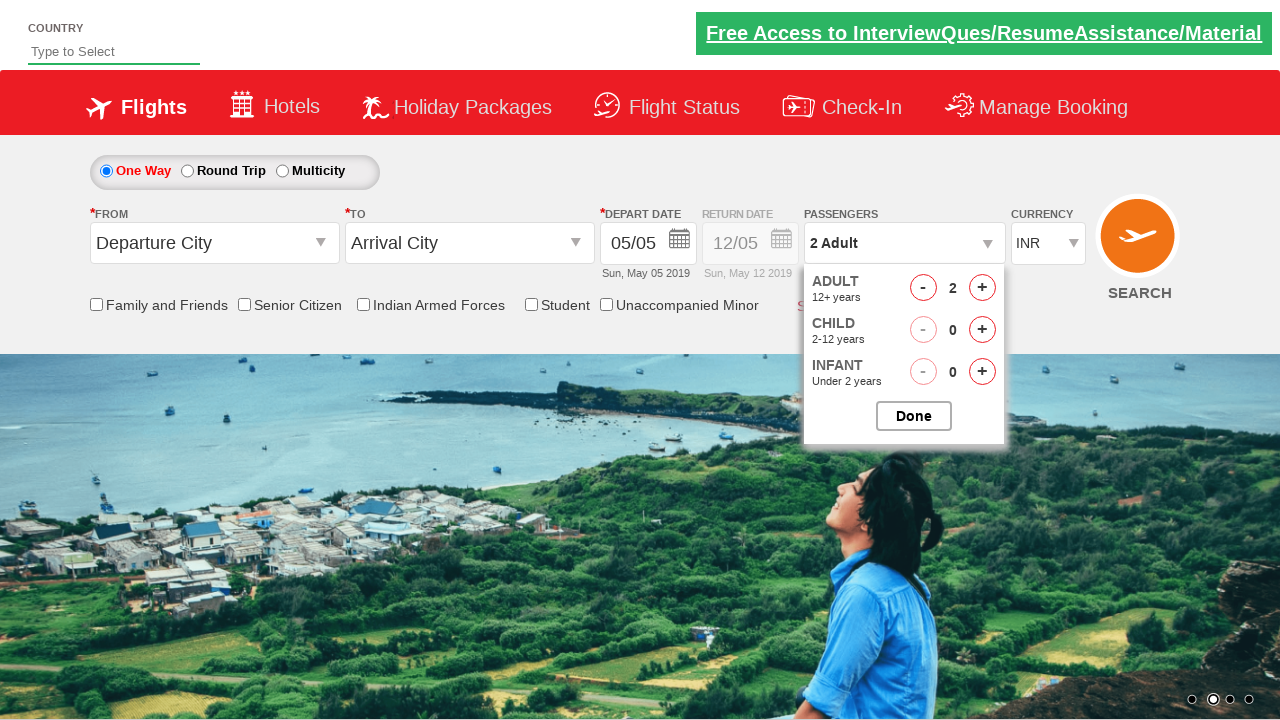

Clicked increment adult button (iteration 2/4) at (982, 288) on #hrefIncAdt
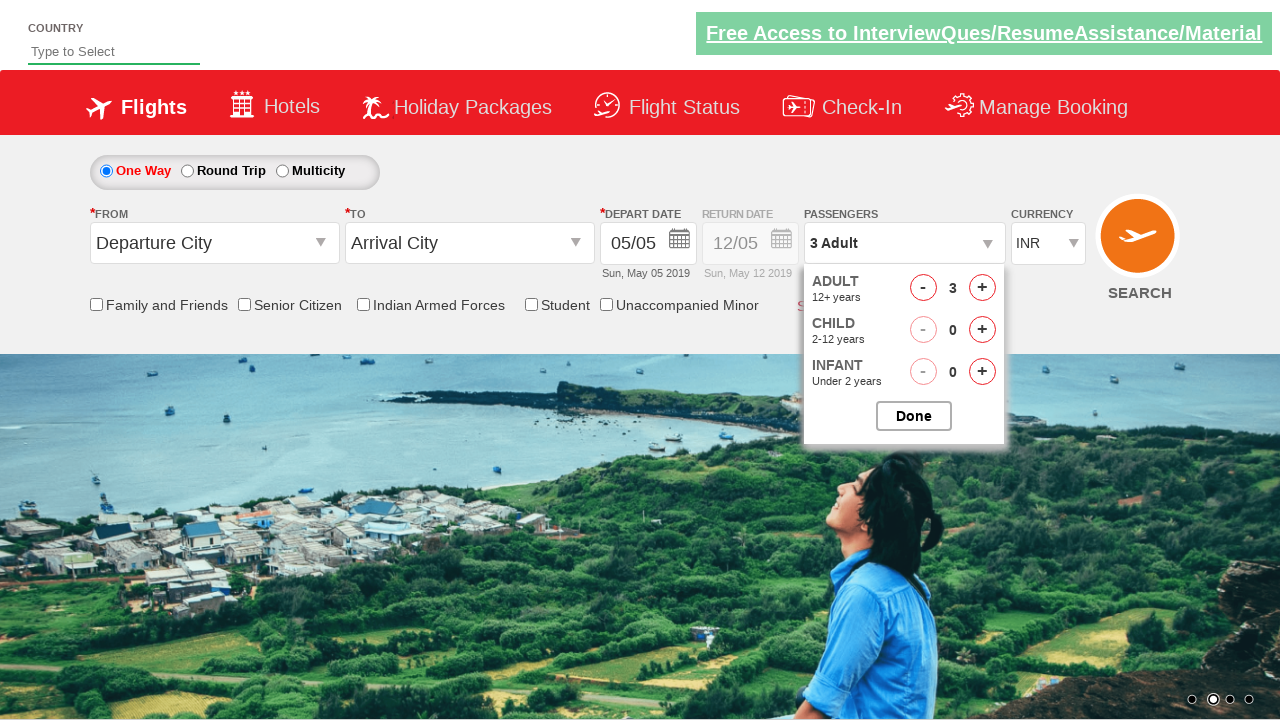

Waited 500ms for UI update
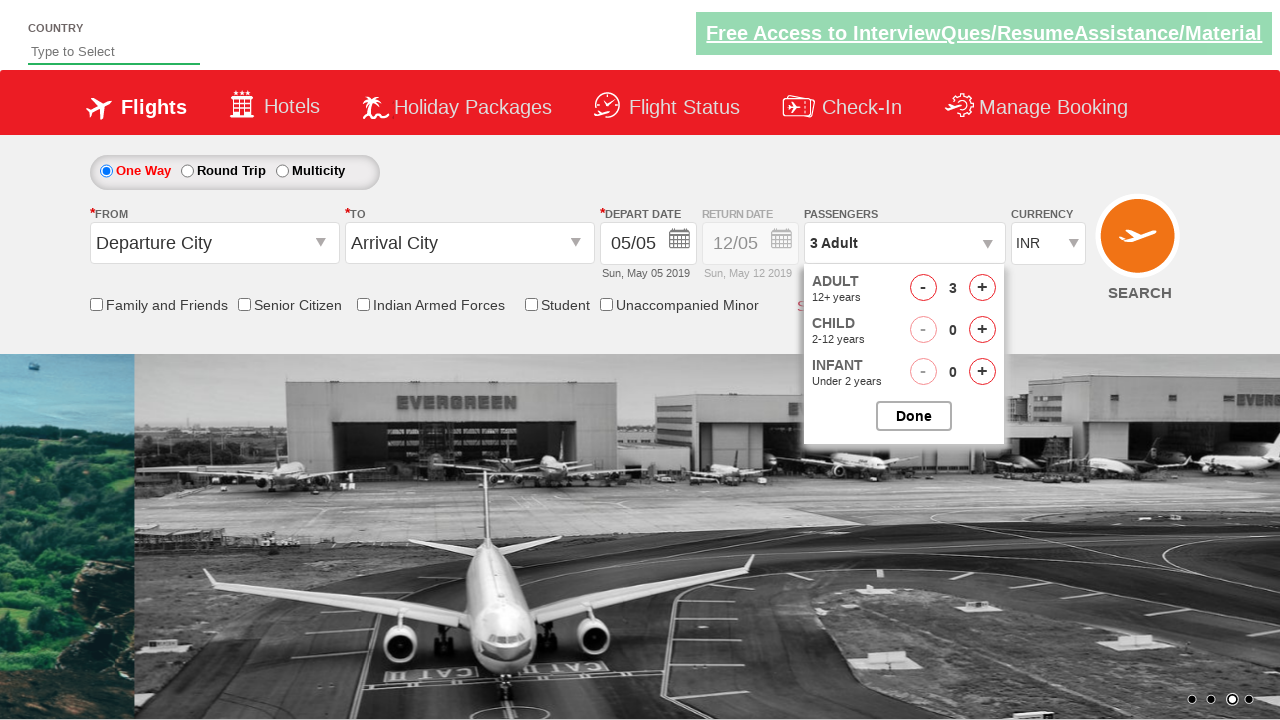

Clicked increment adult button (iteration 3/4) at (982, 288) on #hrefIncAdt
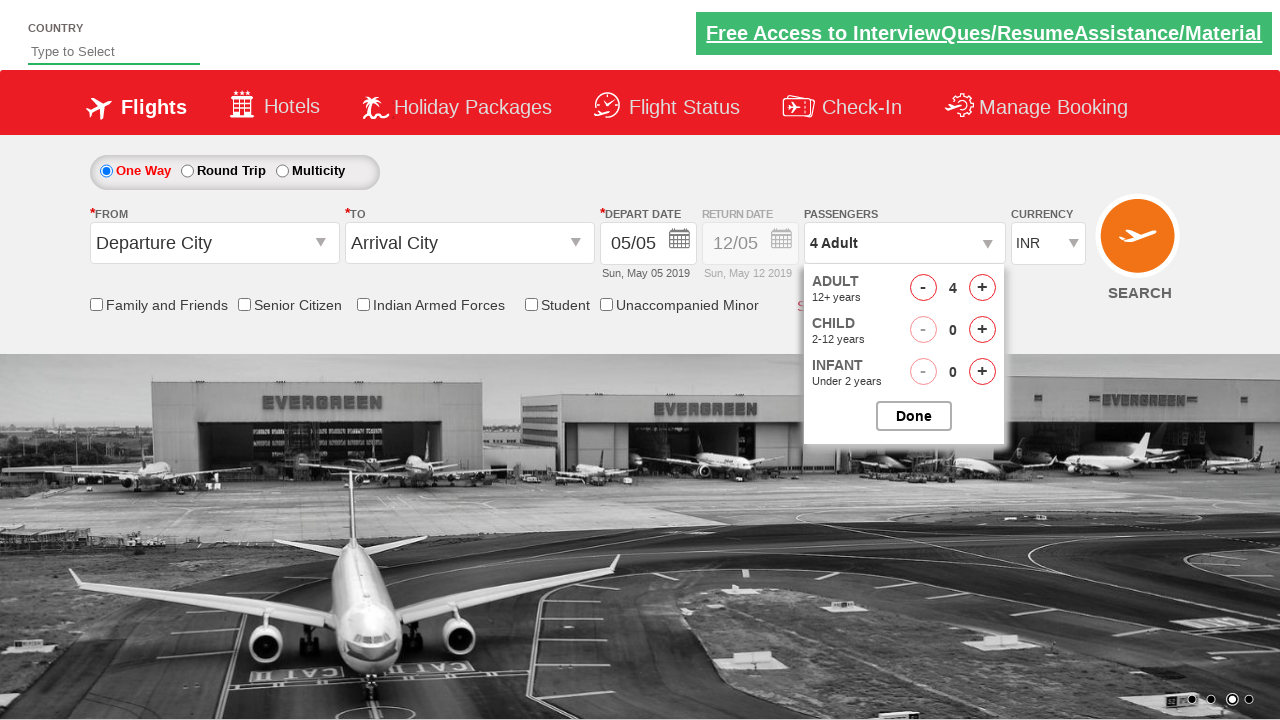

Waited 500ms for UI update
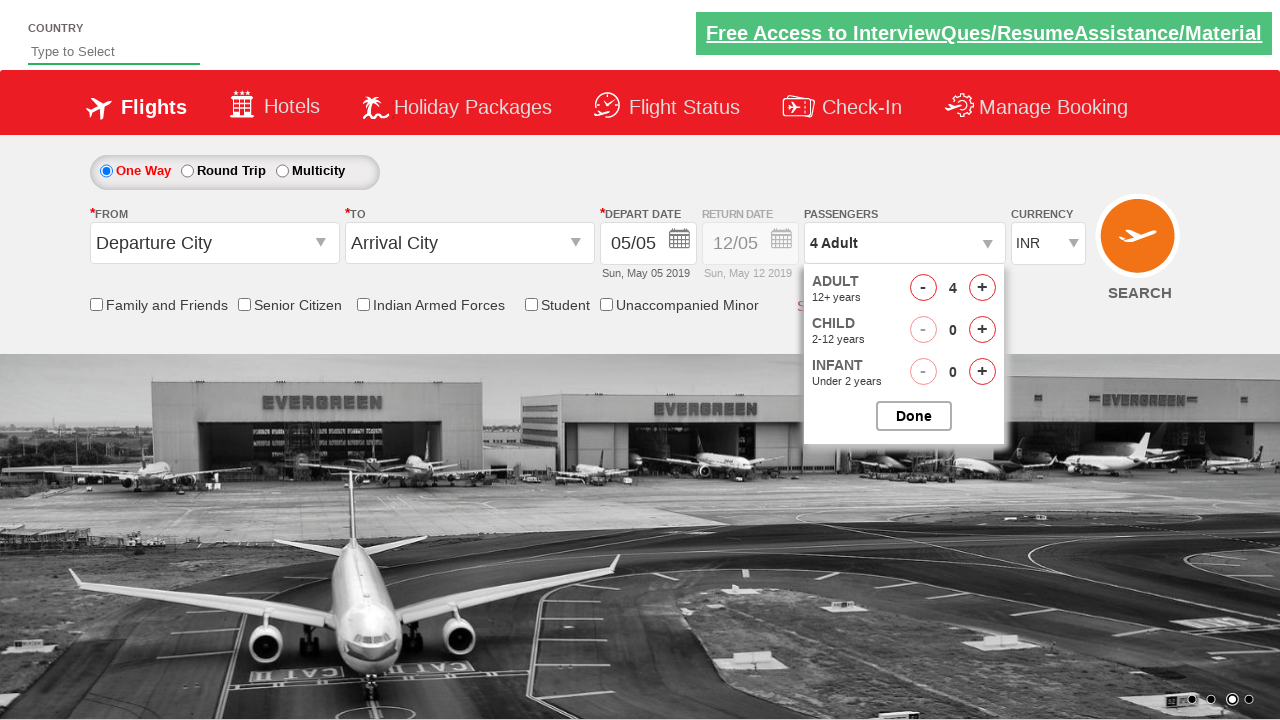

Clicked increment adult button (iteration 4/4) at (982, 288) on #hrefIncAdt
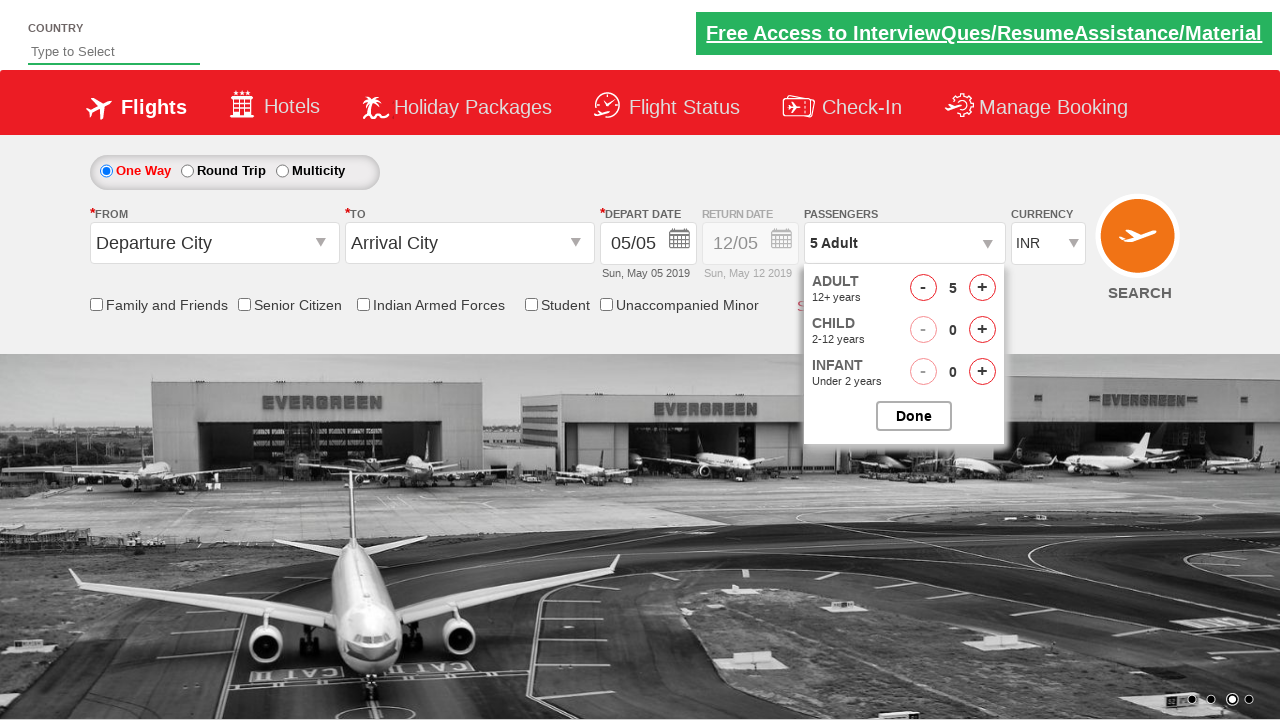

Waited 500ms for UI update
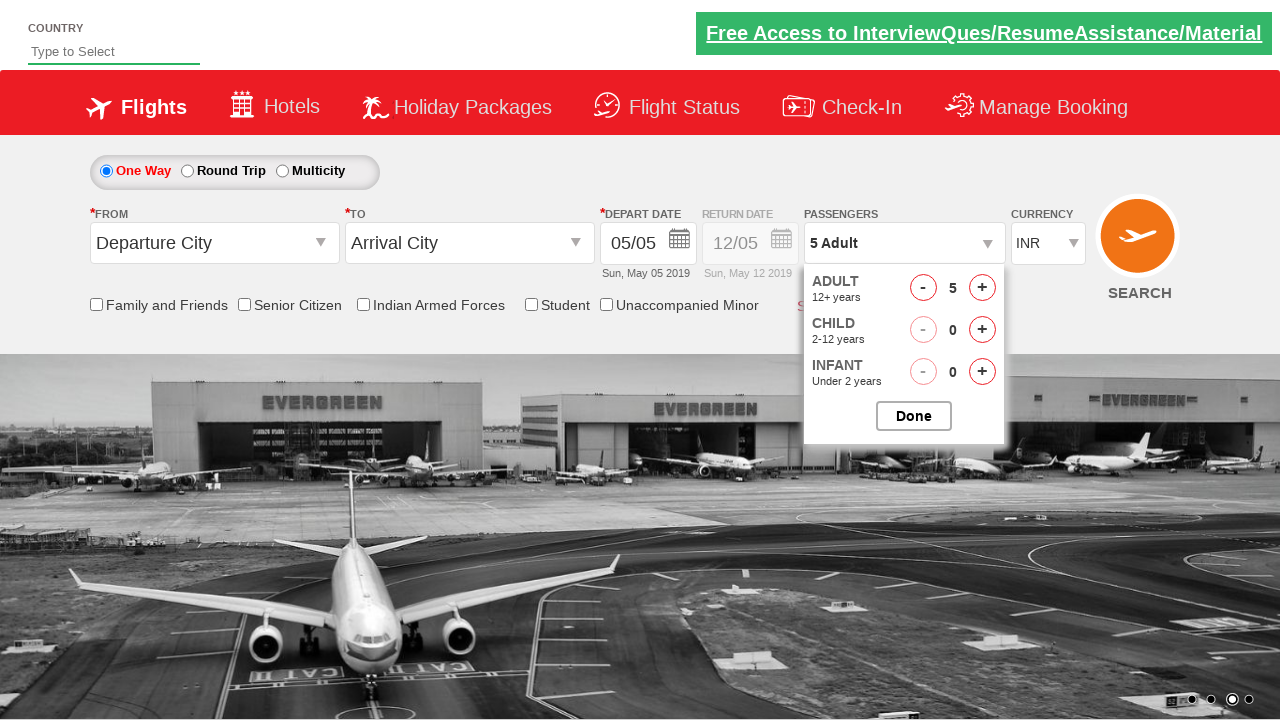

Closed passenger selection dropdown at (914, 416) on input#btnclosepaxoption
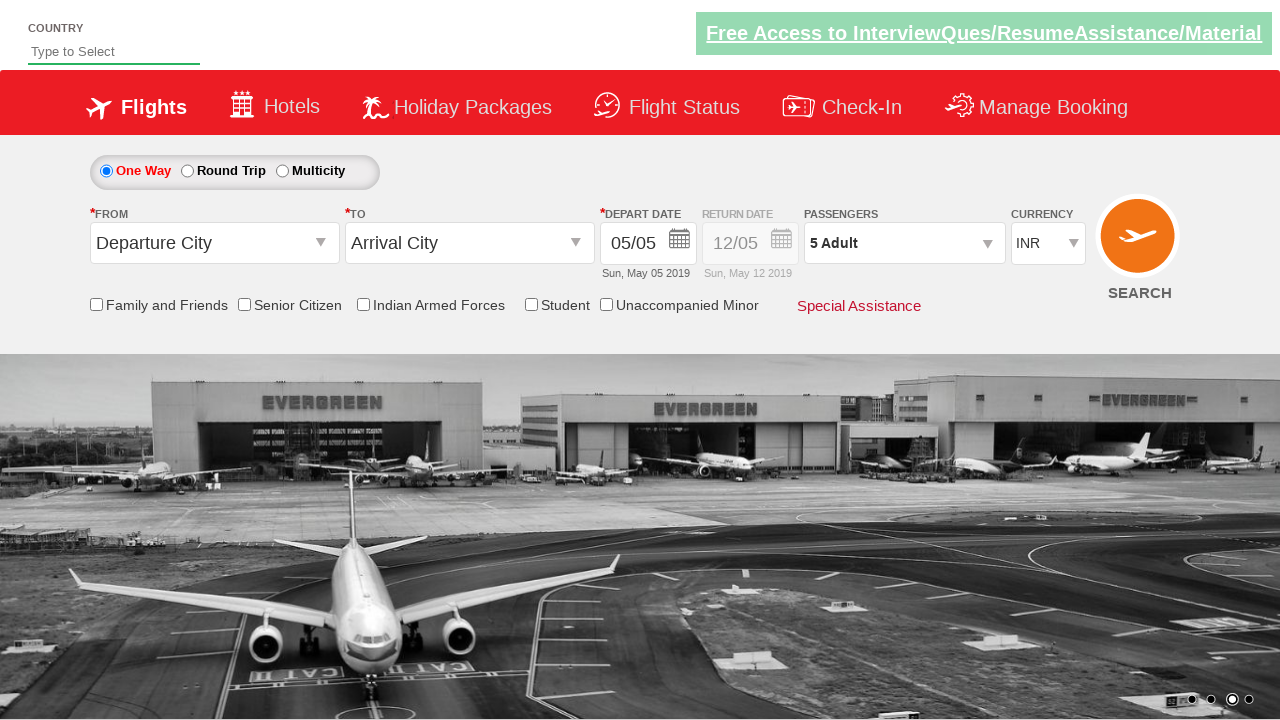

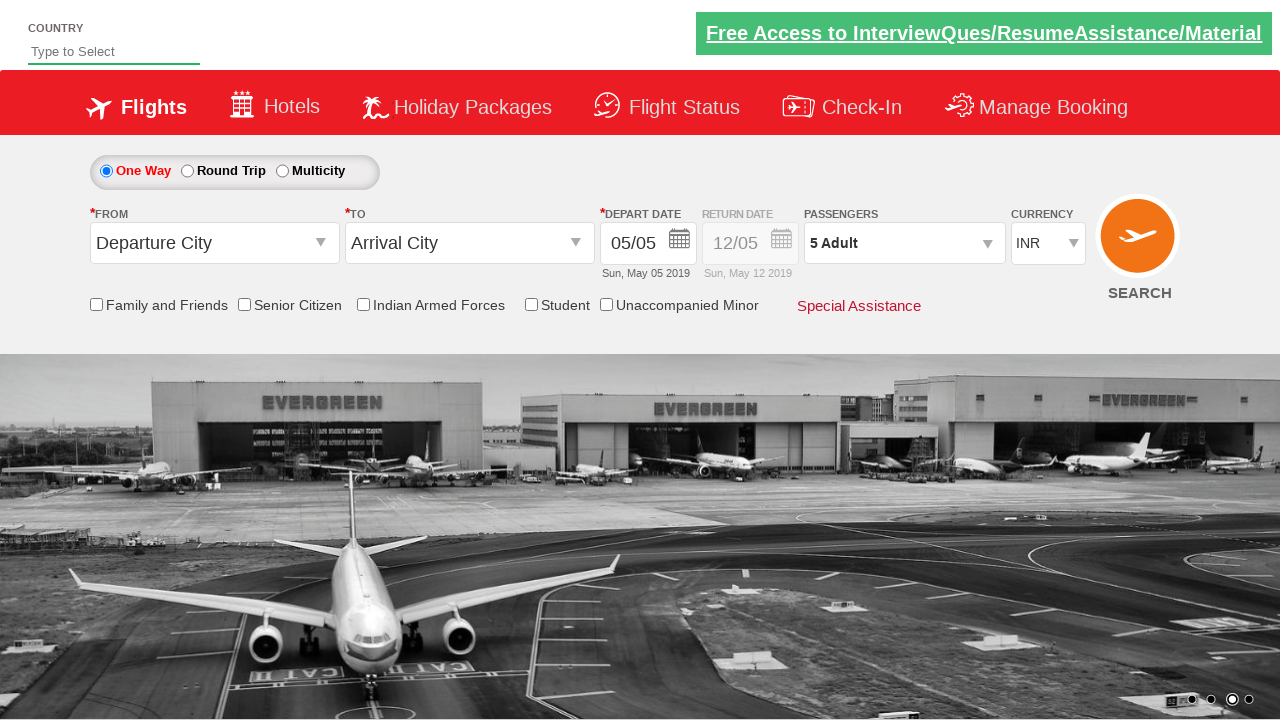